Tests accessibility, overflow, and overlap issues on the startup page at tablet viewport (768x1024)

Starting URL: https://businessinfinity.asisaga.com/startup

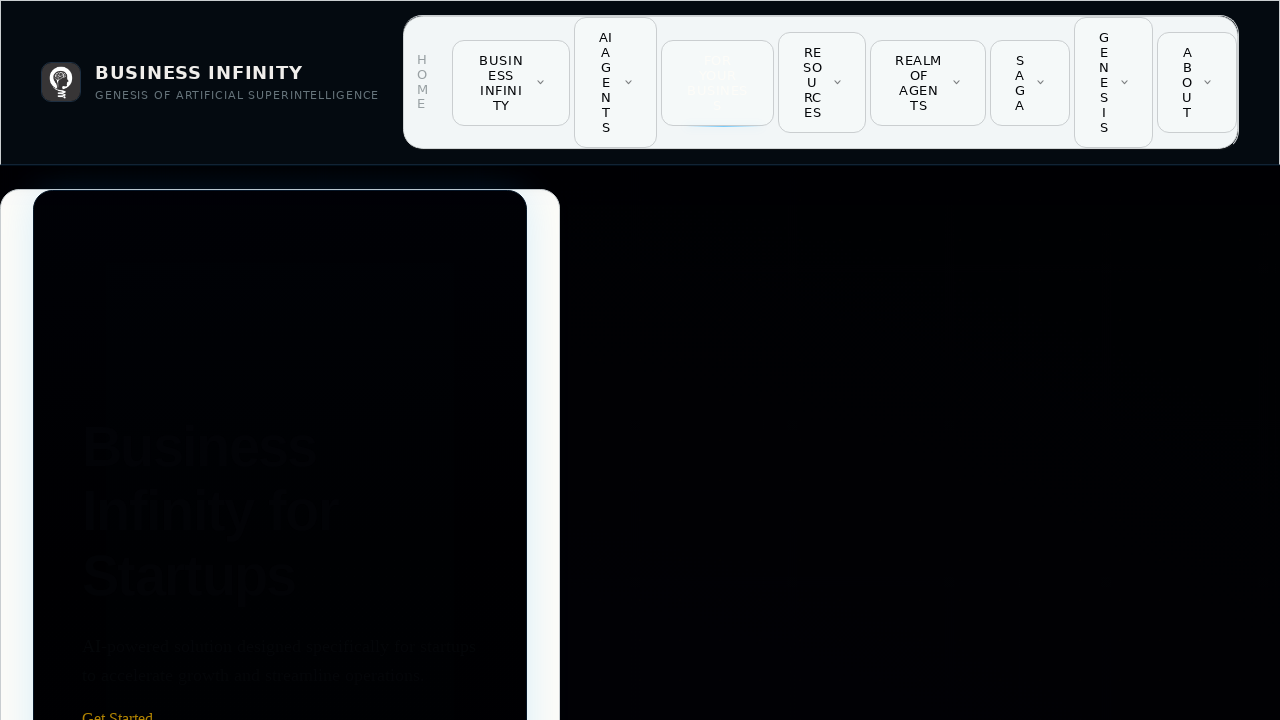

Set viewport to tablet size (768x1024)
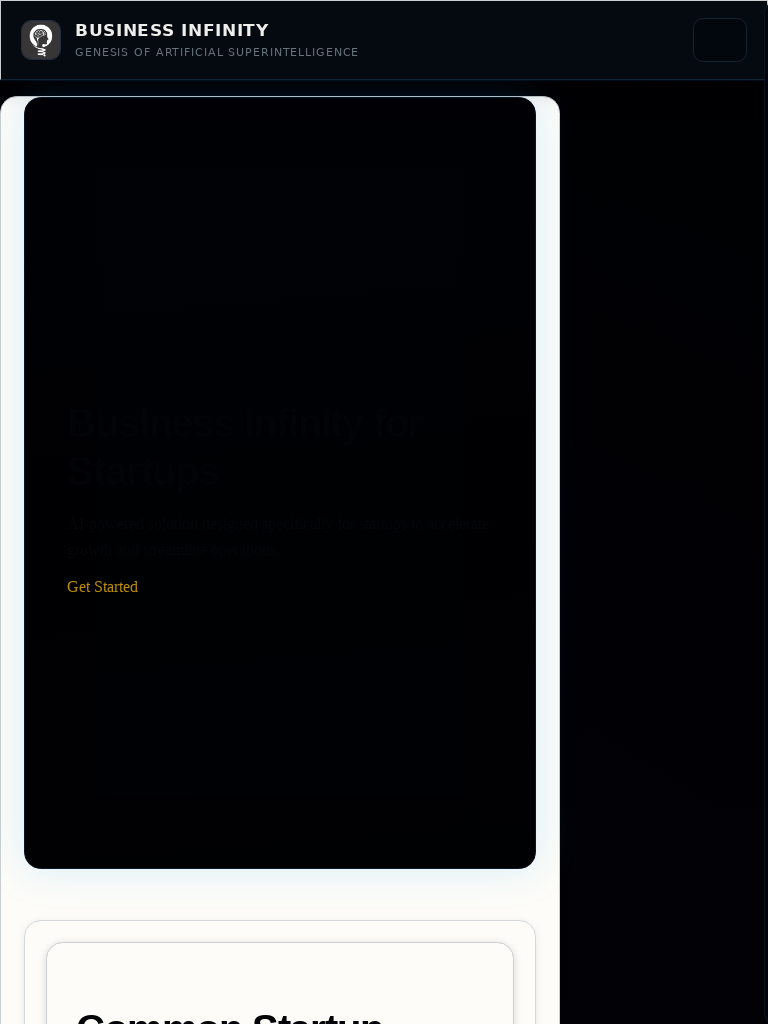

Waited for page DOM content to load
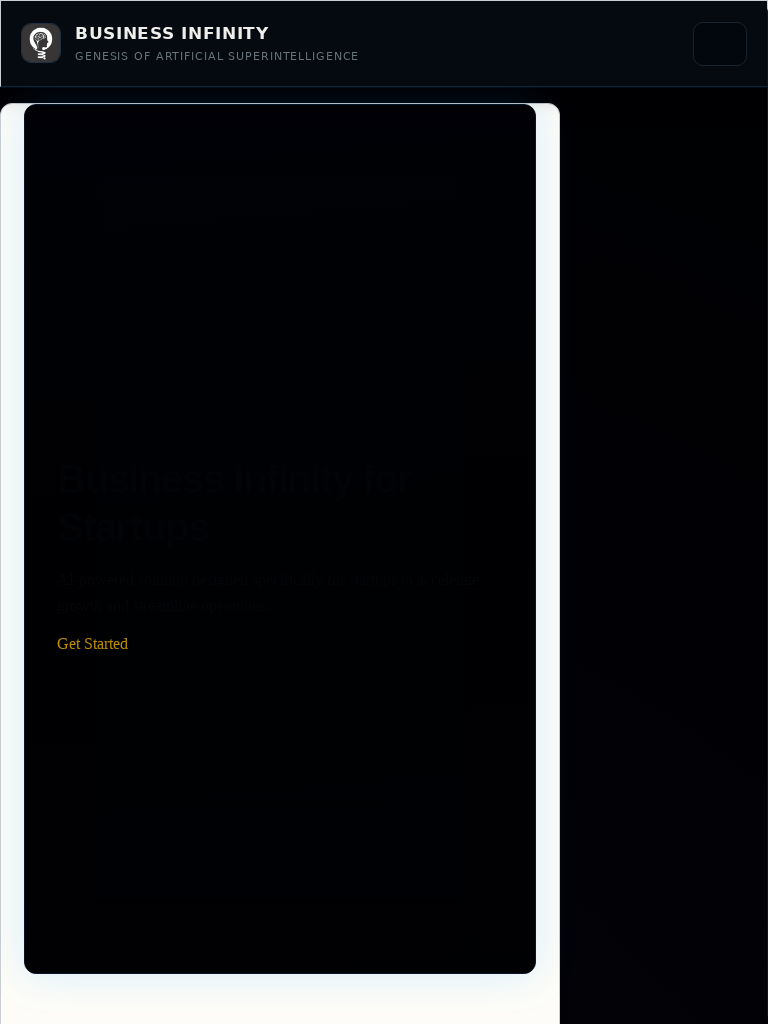

Verified body element is visible on startup page
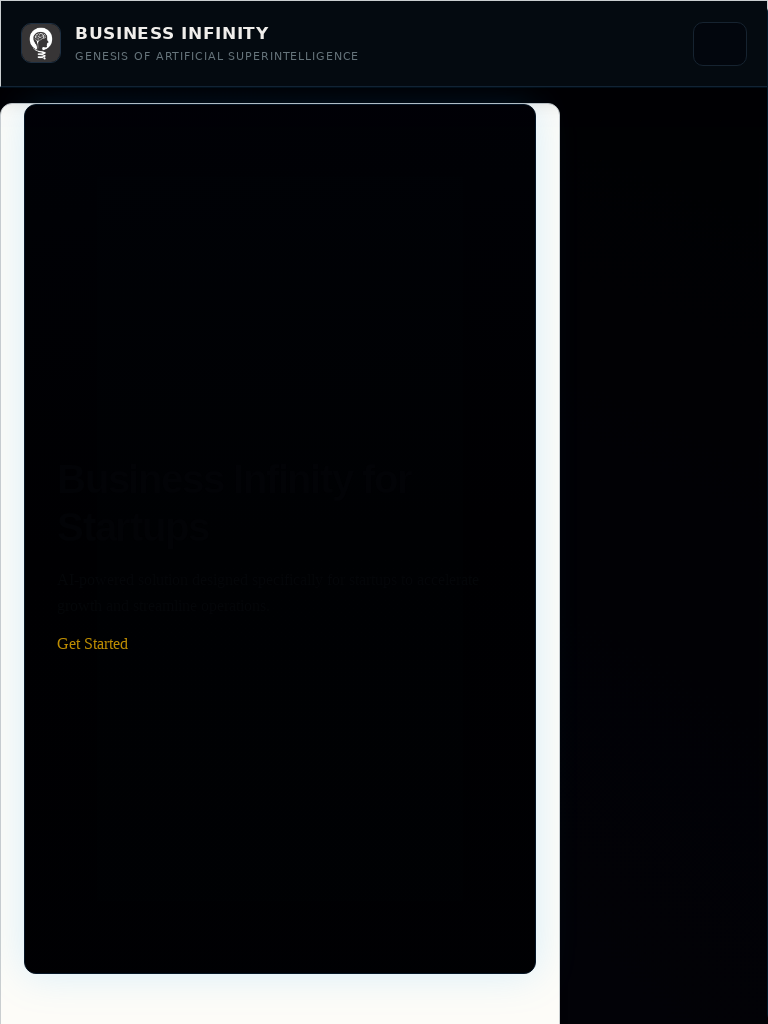

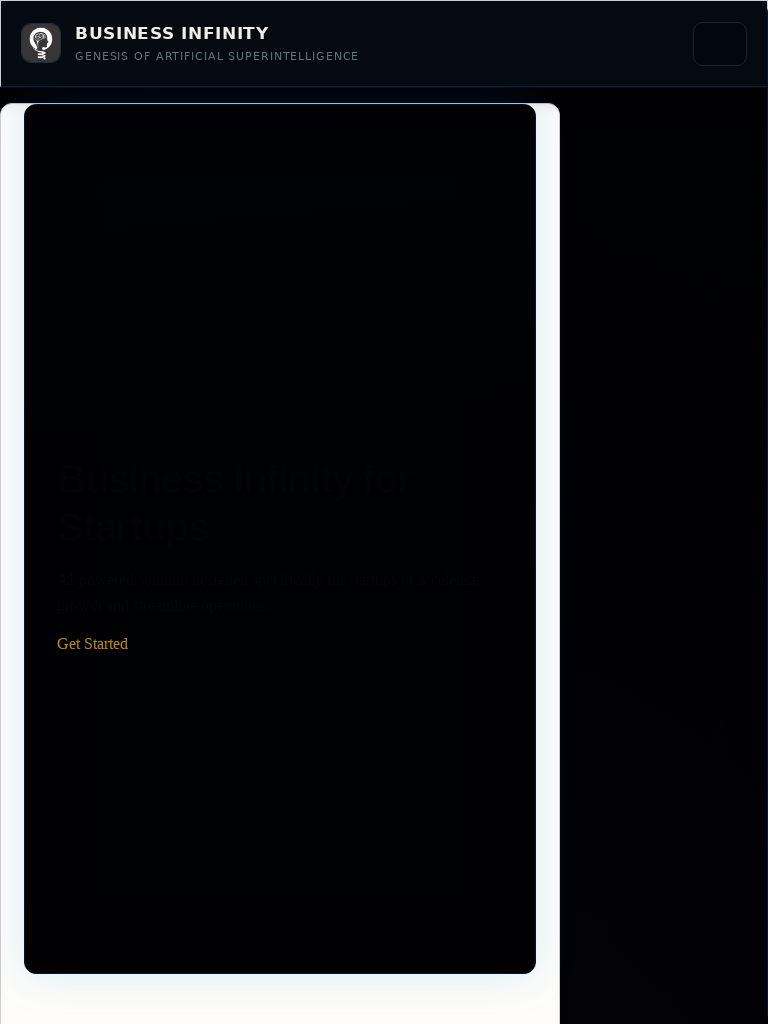